Searches for food items by entering a meal name in Japanese and retrieving search results

Starting URL: https://www.asken.jp/calculate

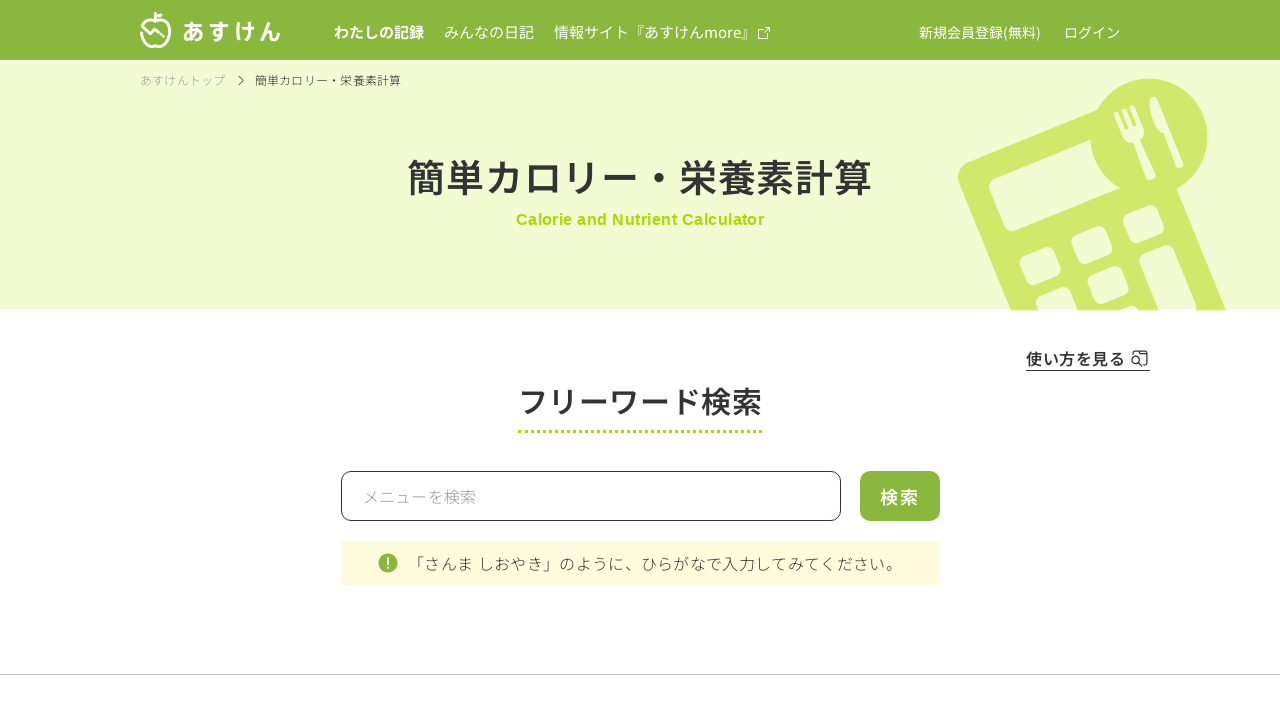

Entered meal name 'らーめん' (ramen) in search input field on #search_input
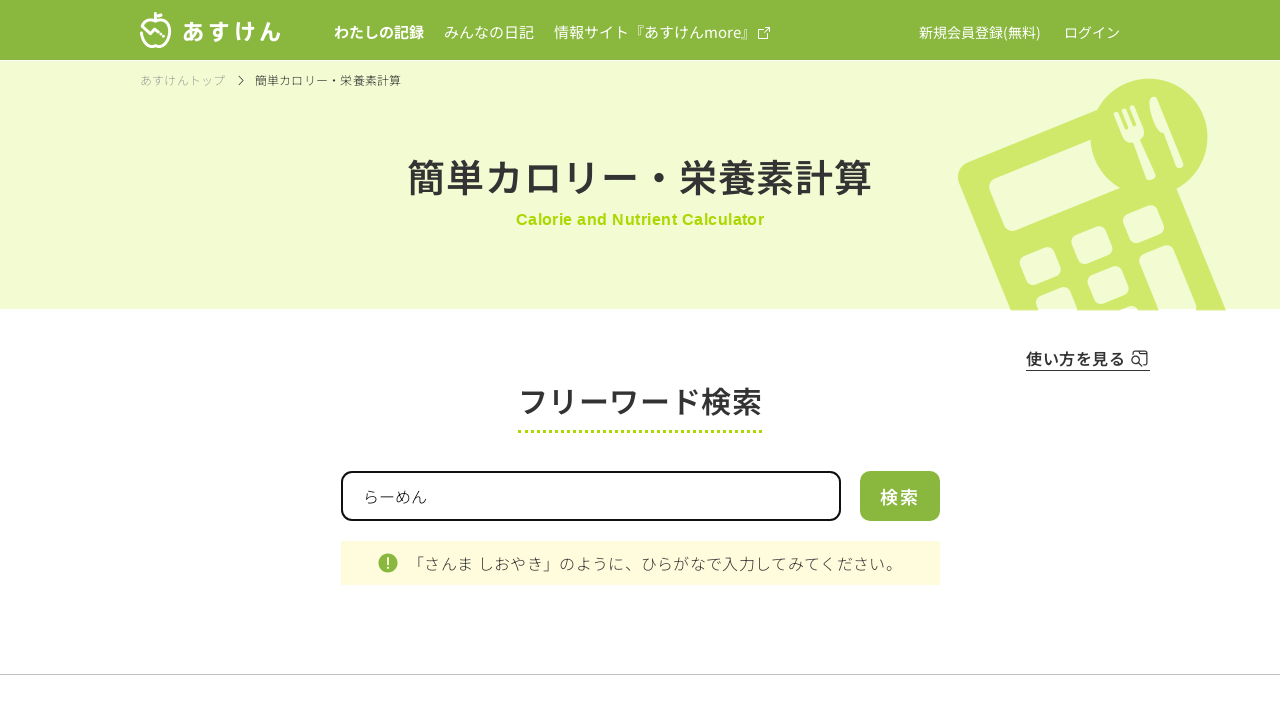

Clicked search button to retrieve meal results at (900, 496) on .search_btn
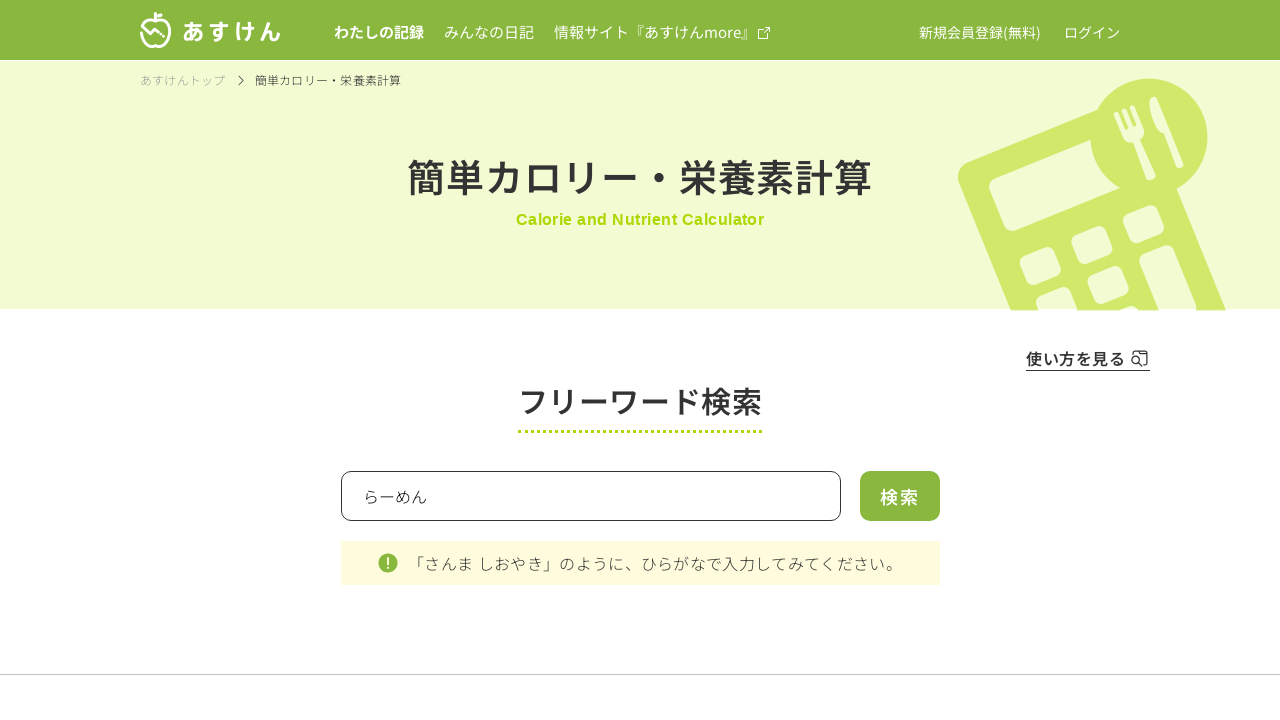

Search results loaded successfully
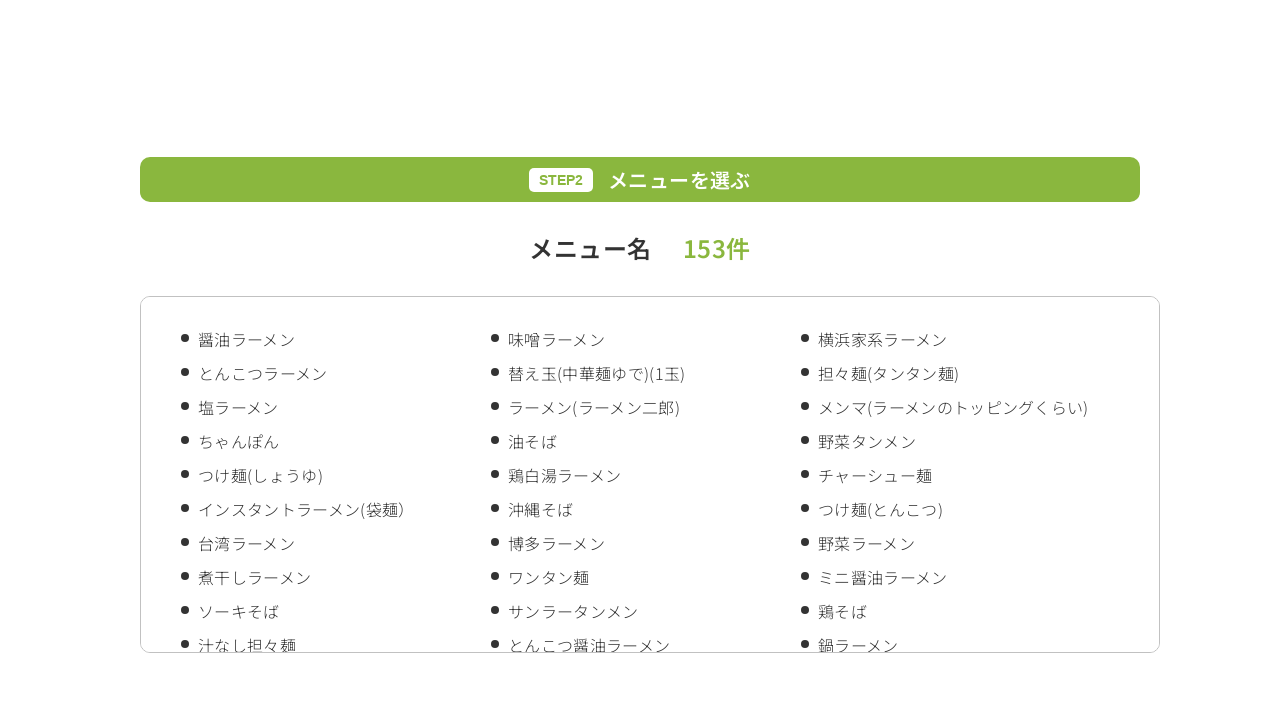

Retrieved all search result items from the results list
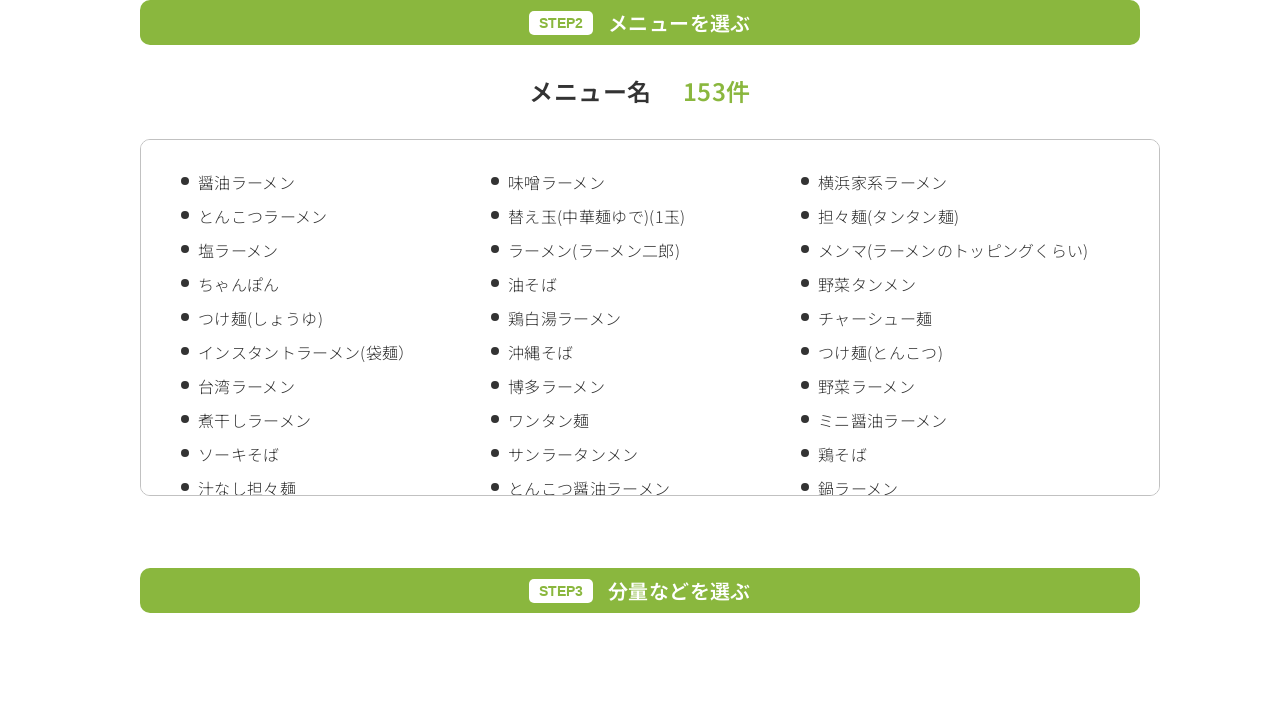

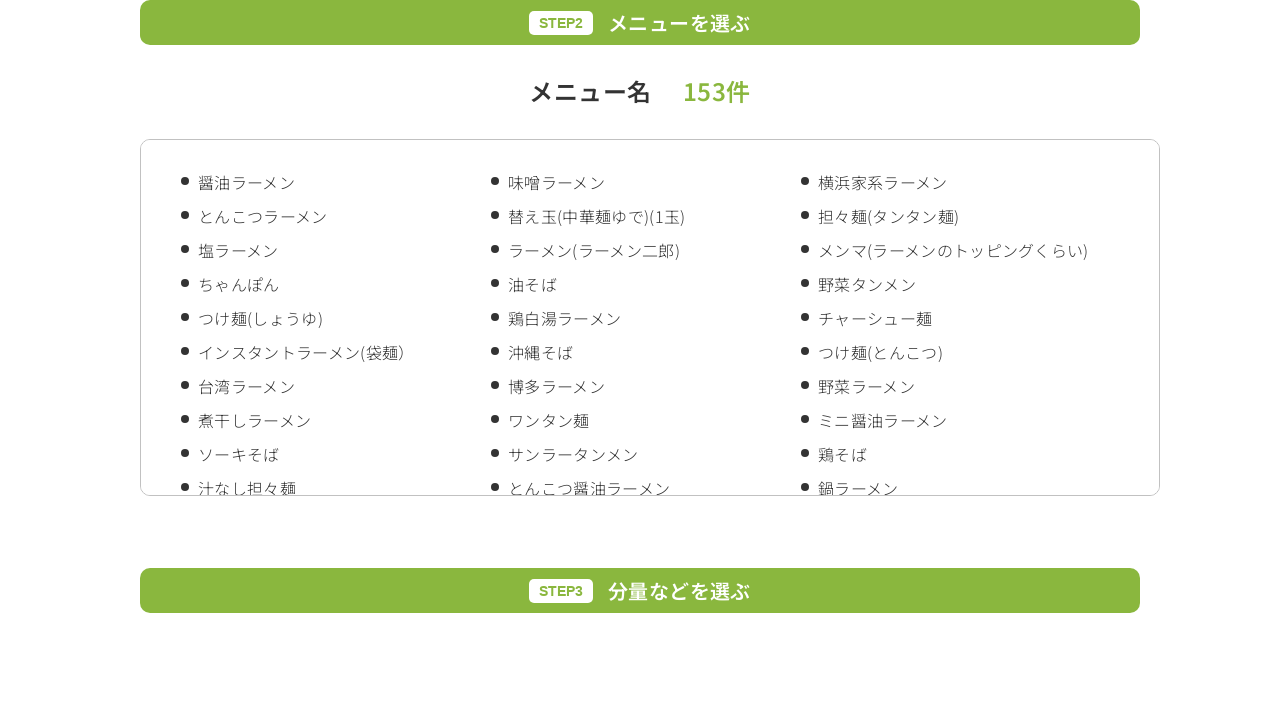